Verifies CSS properties of main menu links, specifically checking that font-size is 12px

Starting URL: http://apptension.com/jobs

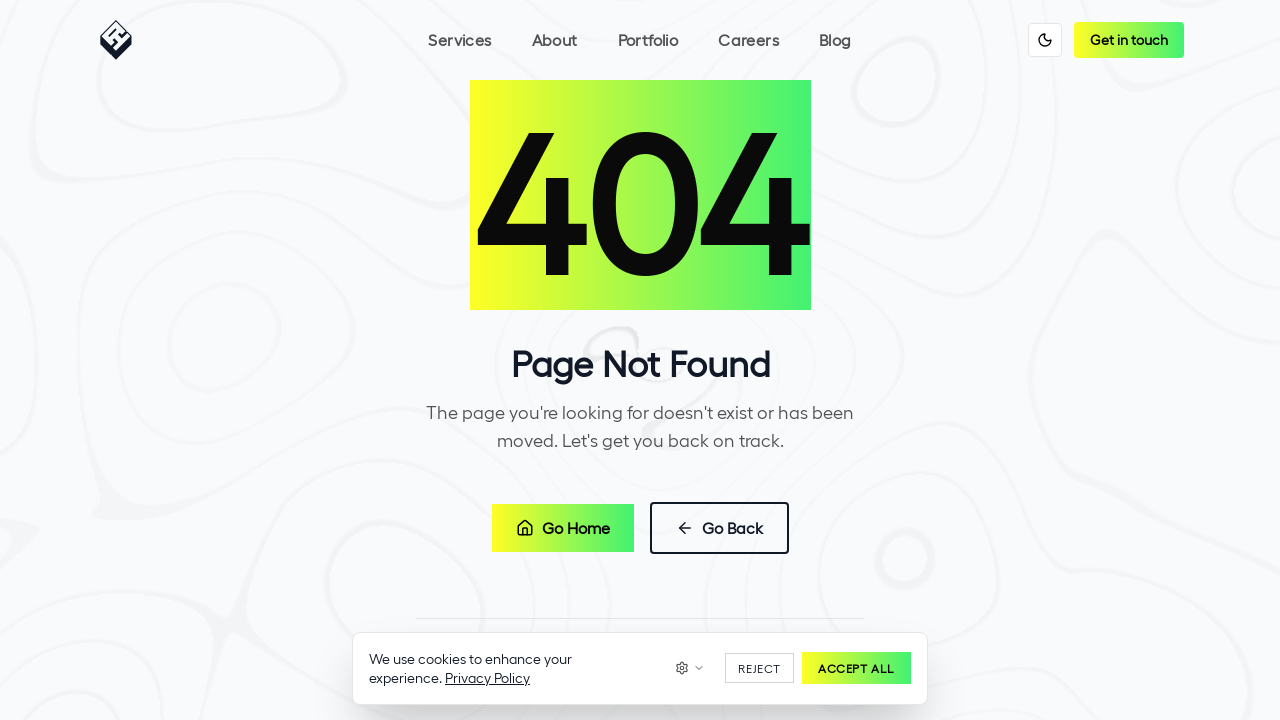

Navigated to http://apptension.com/jobs
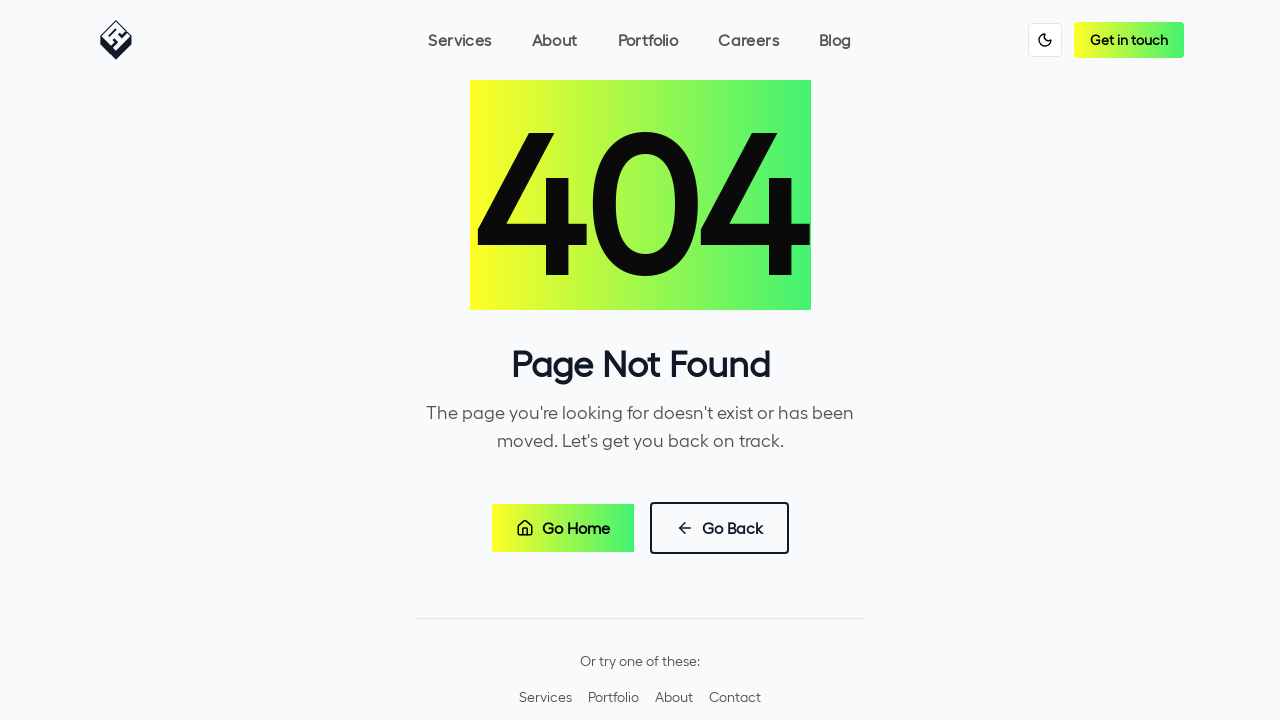

Page loaded and network became idle
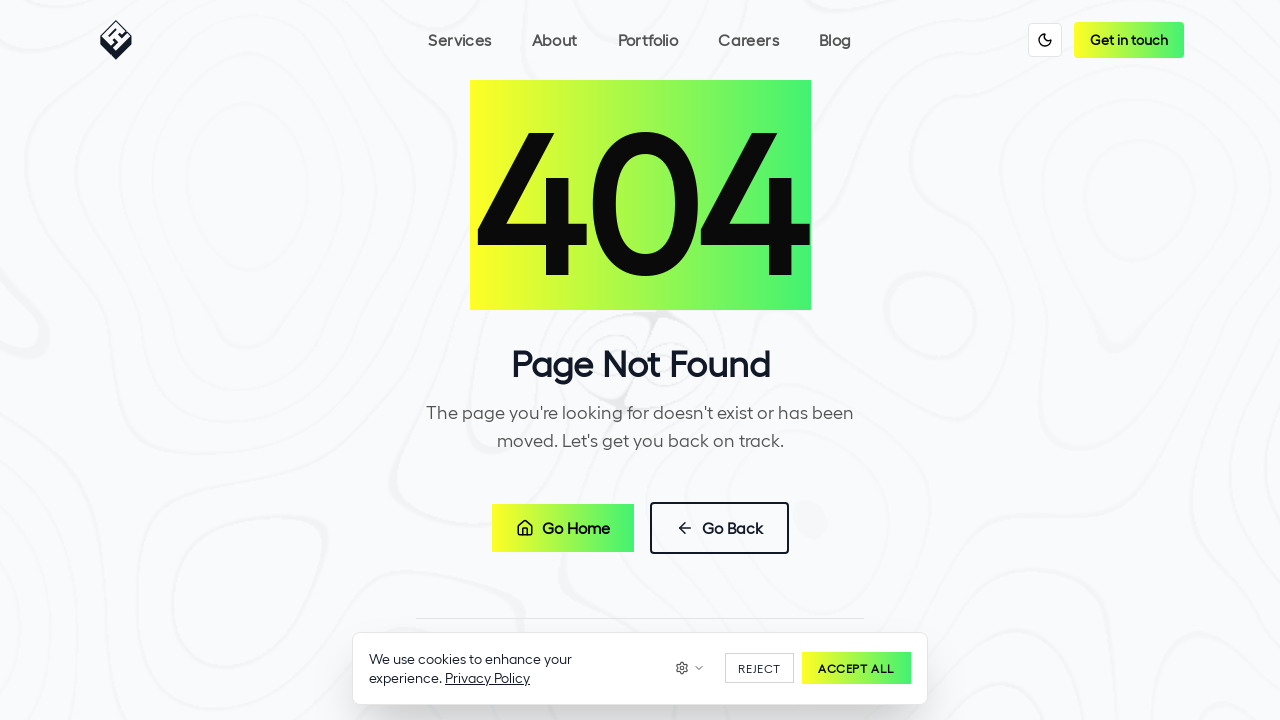

Located all main menu links
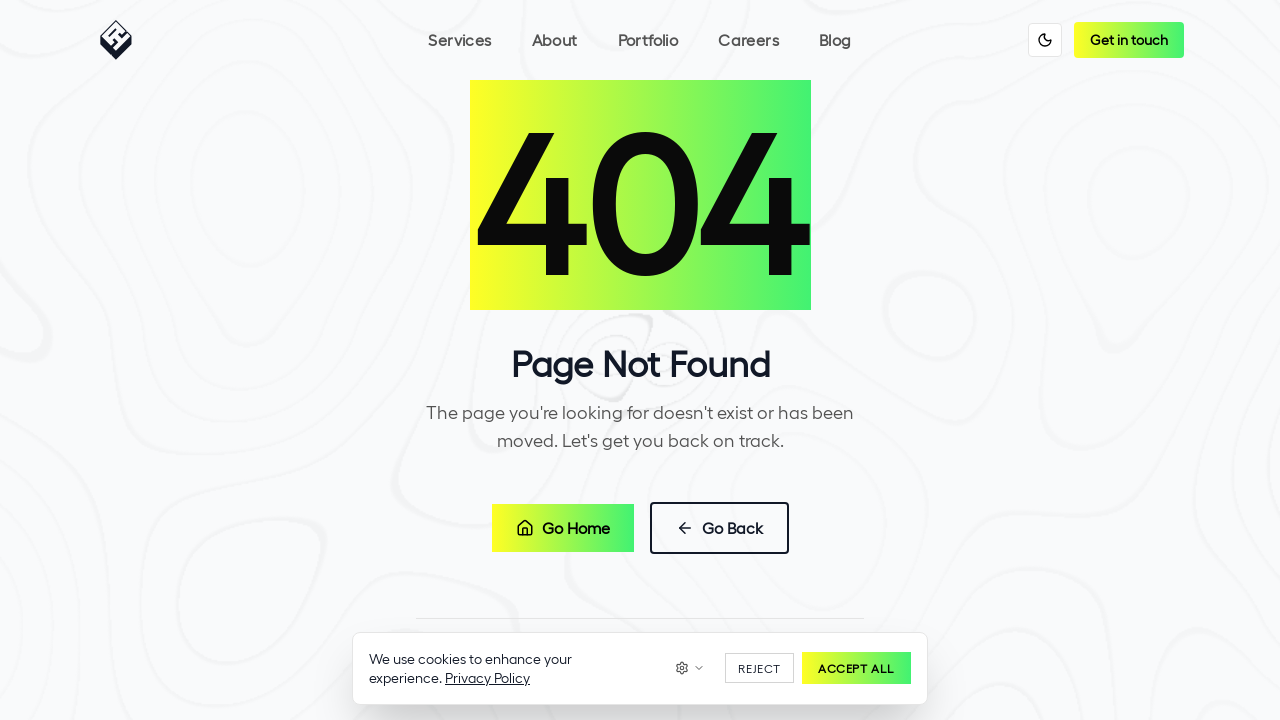

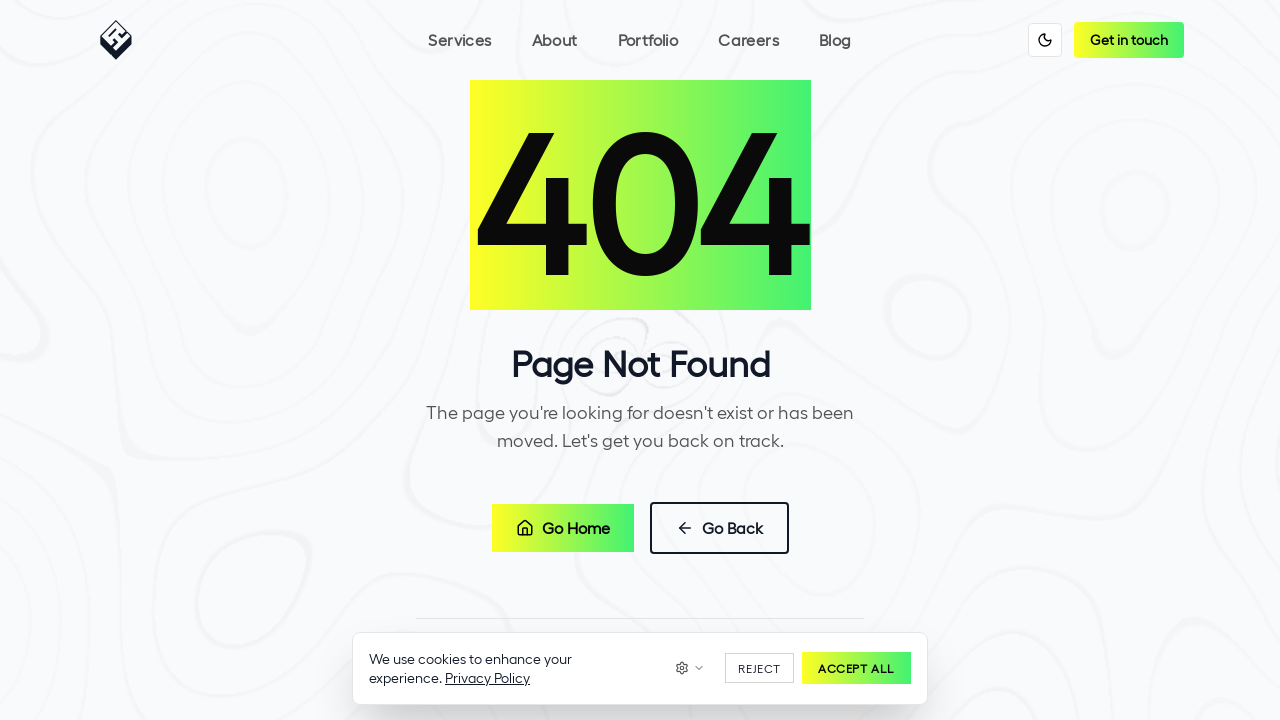